Tests opening a new browser tab by clicking the GitHub link on the Playwright website, then verifies the new tab opens to the correct GitHub repository page by checking its title.

Starting URL: https://playwright.dev/

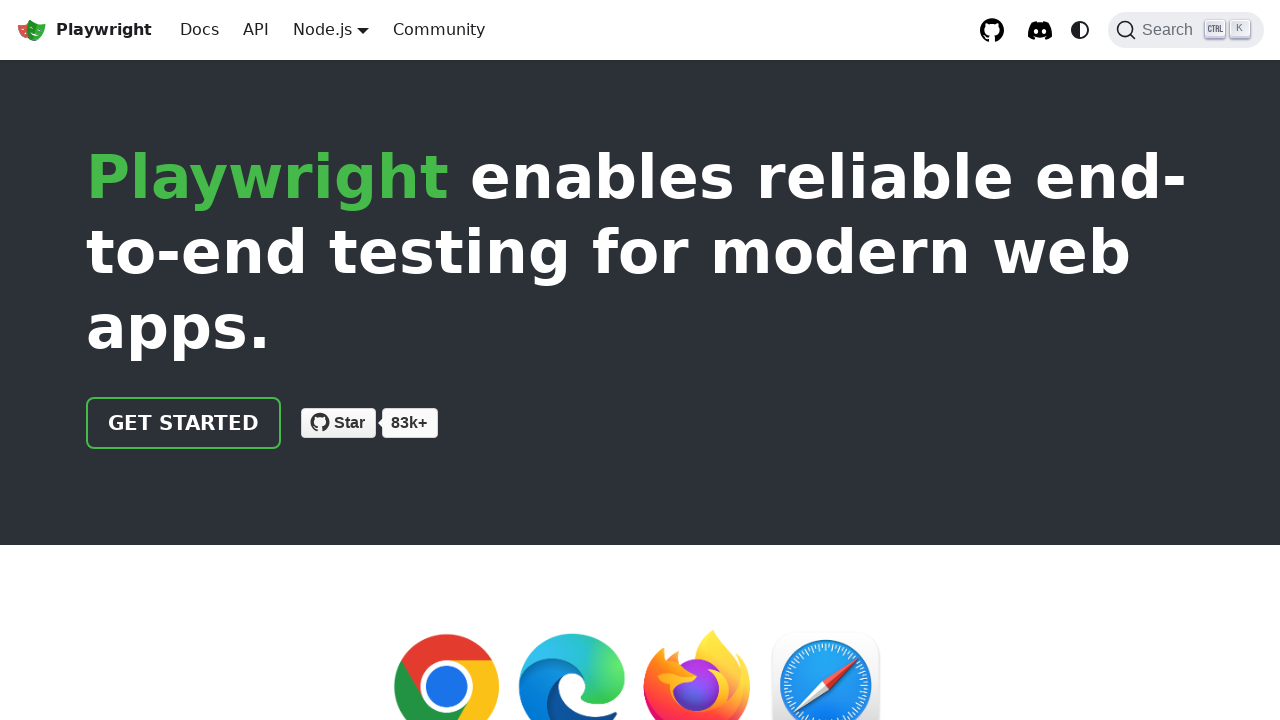

Clicked GitHub link to open new tab at (992, 30) on a[class*="github-link"]
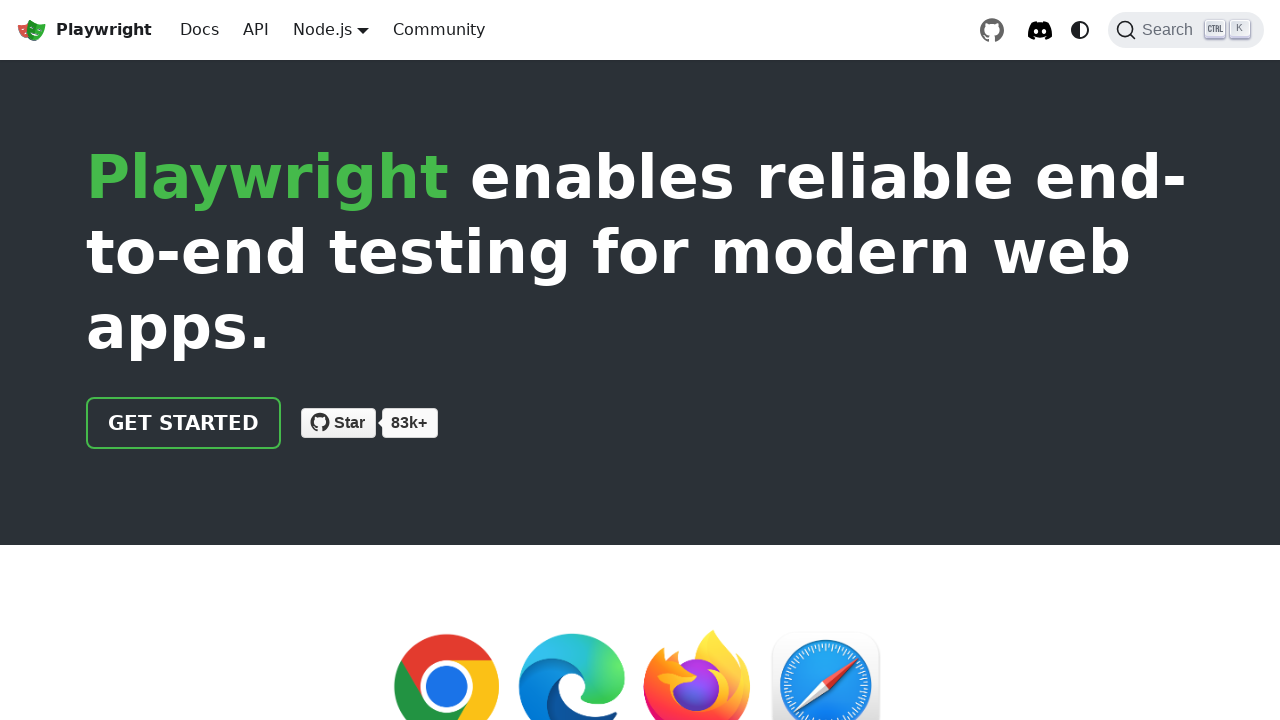

New tab opened and captured
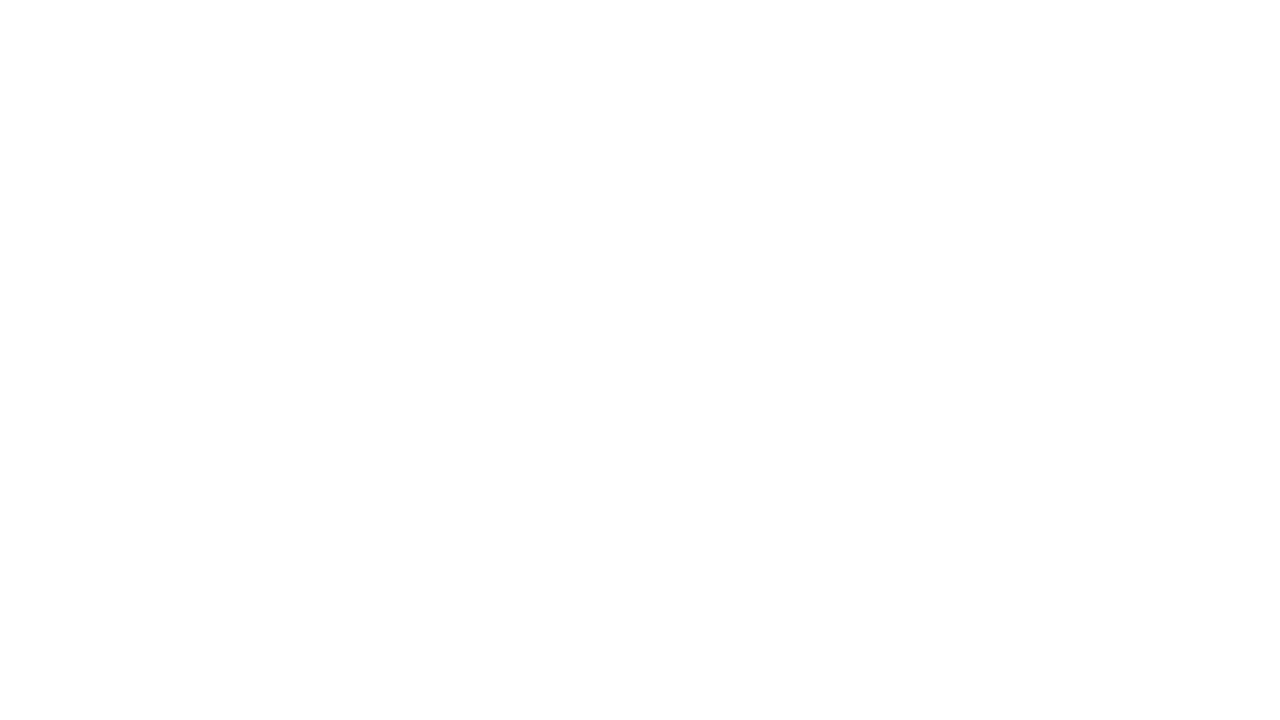

New tab page fully loaded
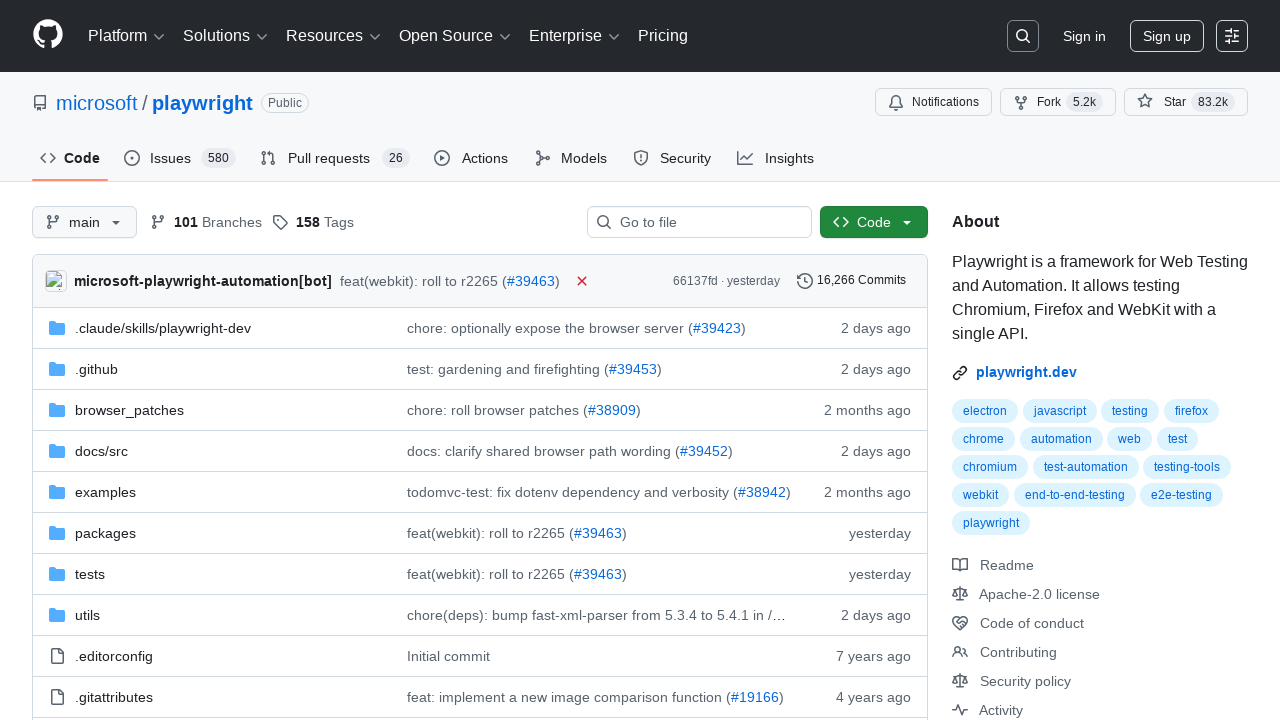

Verified new tab title contains 'microsoft/playwright'
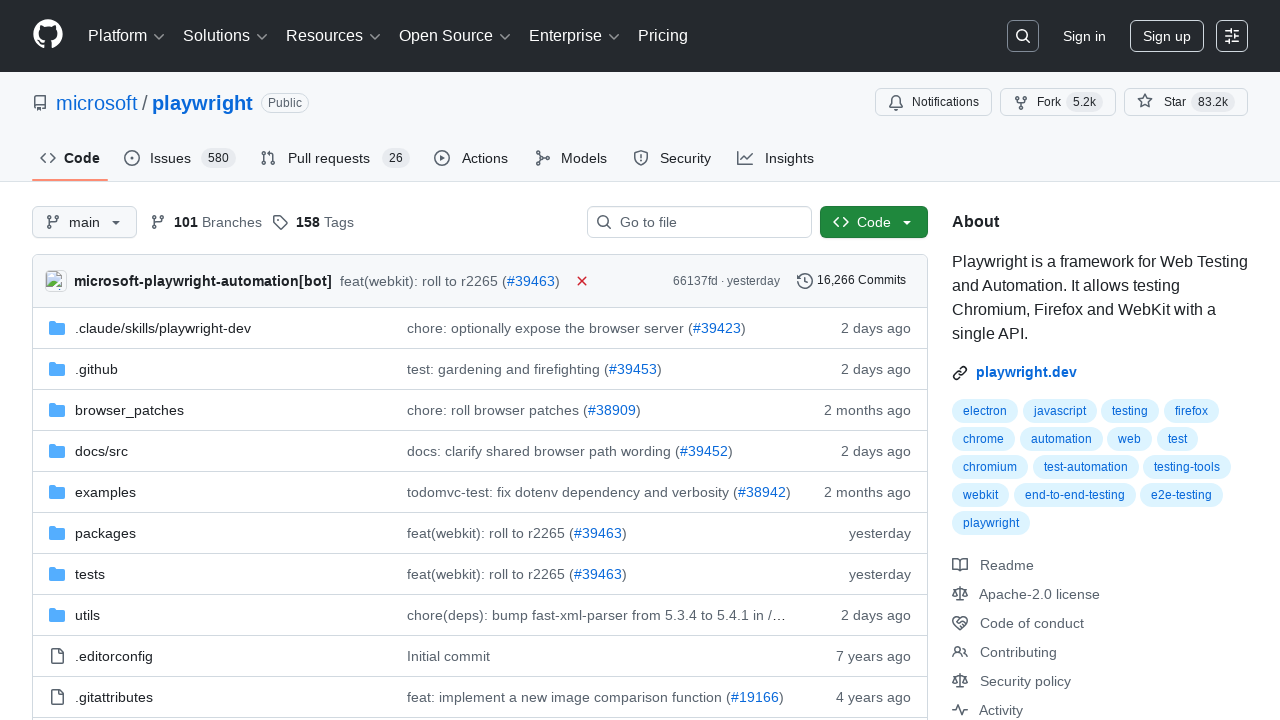

Closed the new tab
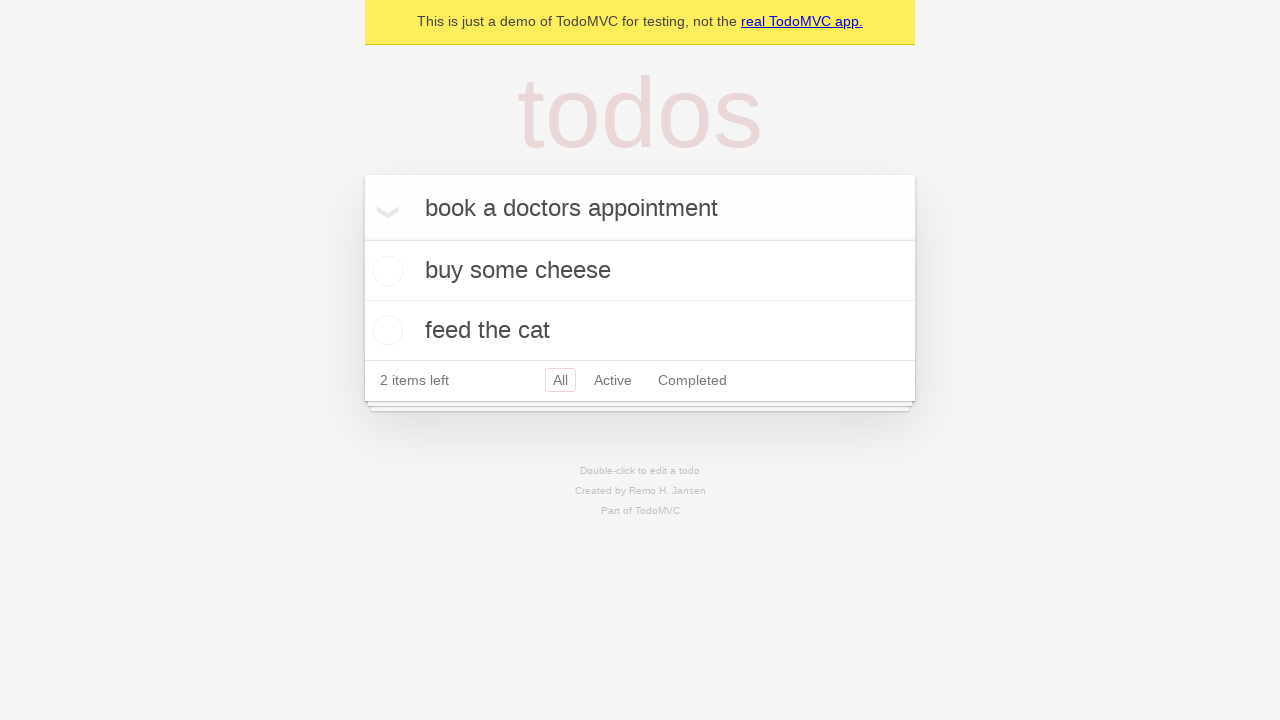

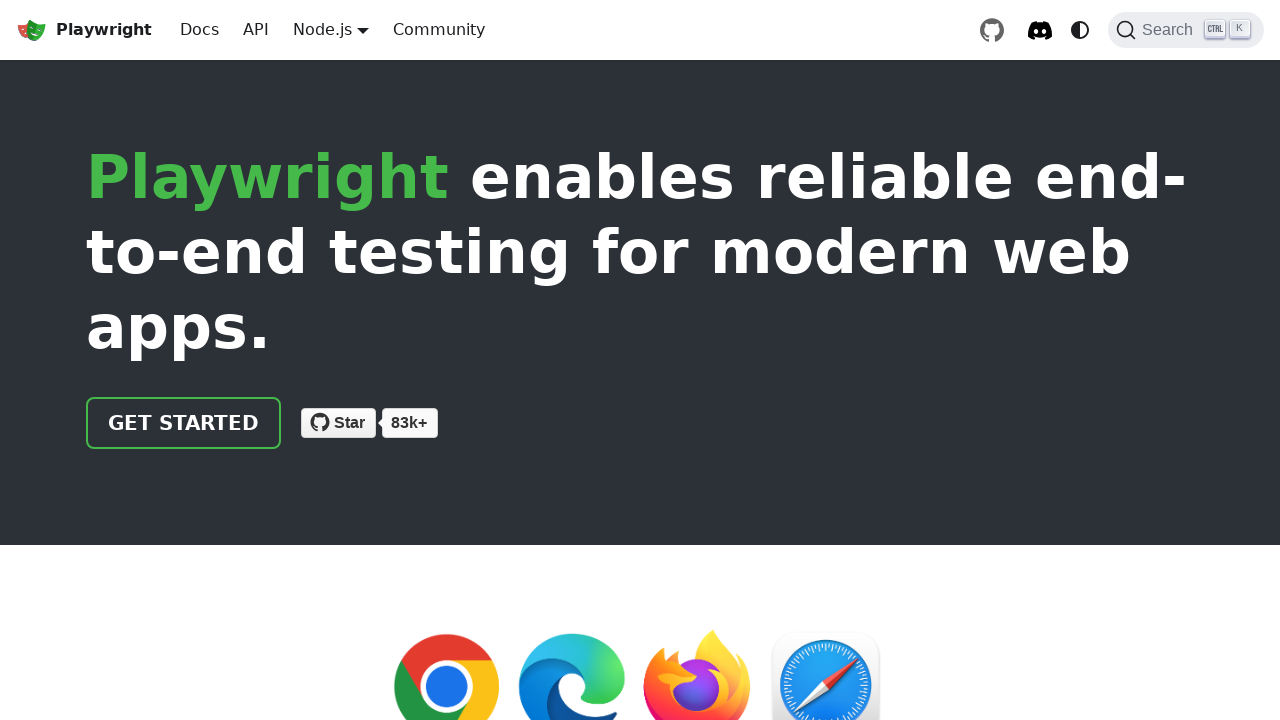